Tests the enable button functionality by clicking it and verifying that the input box becomes enabled and a confirmation message appears

Starting URL: https://practice.cydeo.com/dynamic_controls

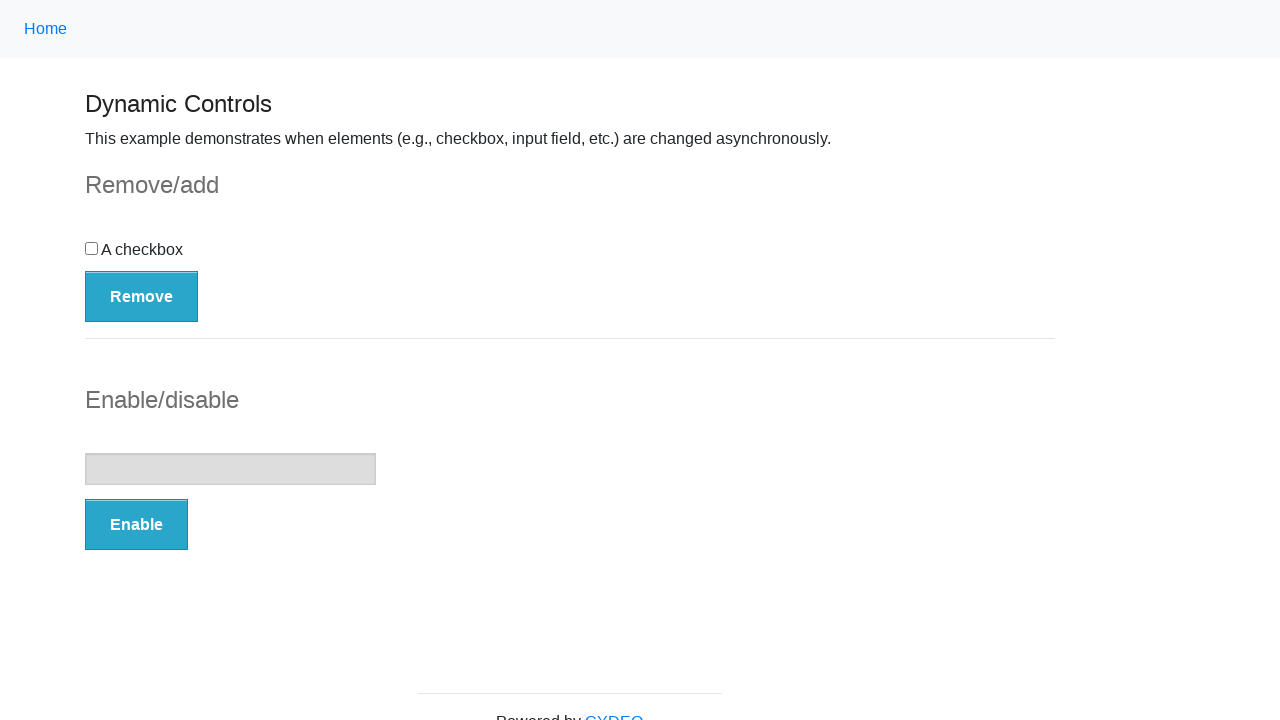

Clicked the Enable button at (136, 525) on button:has-text('Enable')
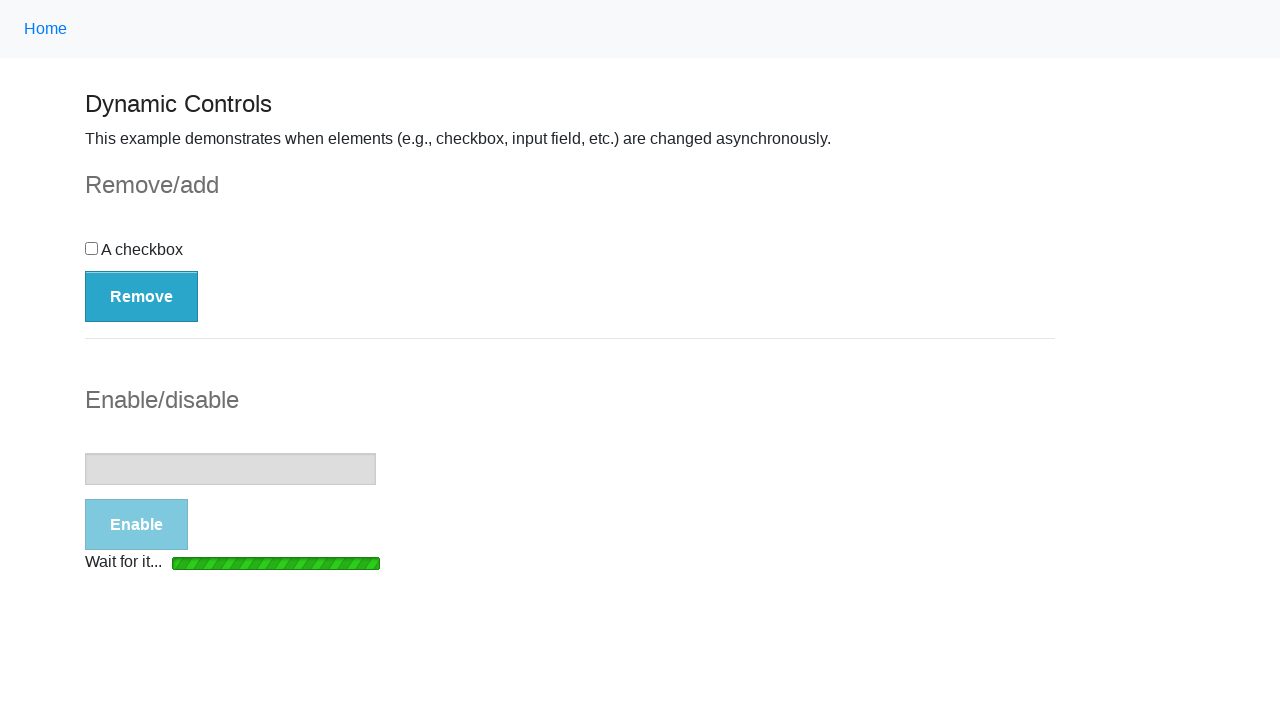

Loading bar disappeared
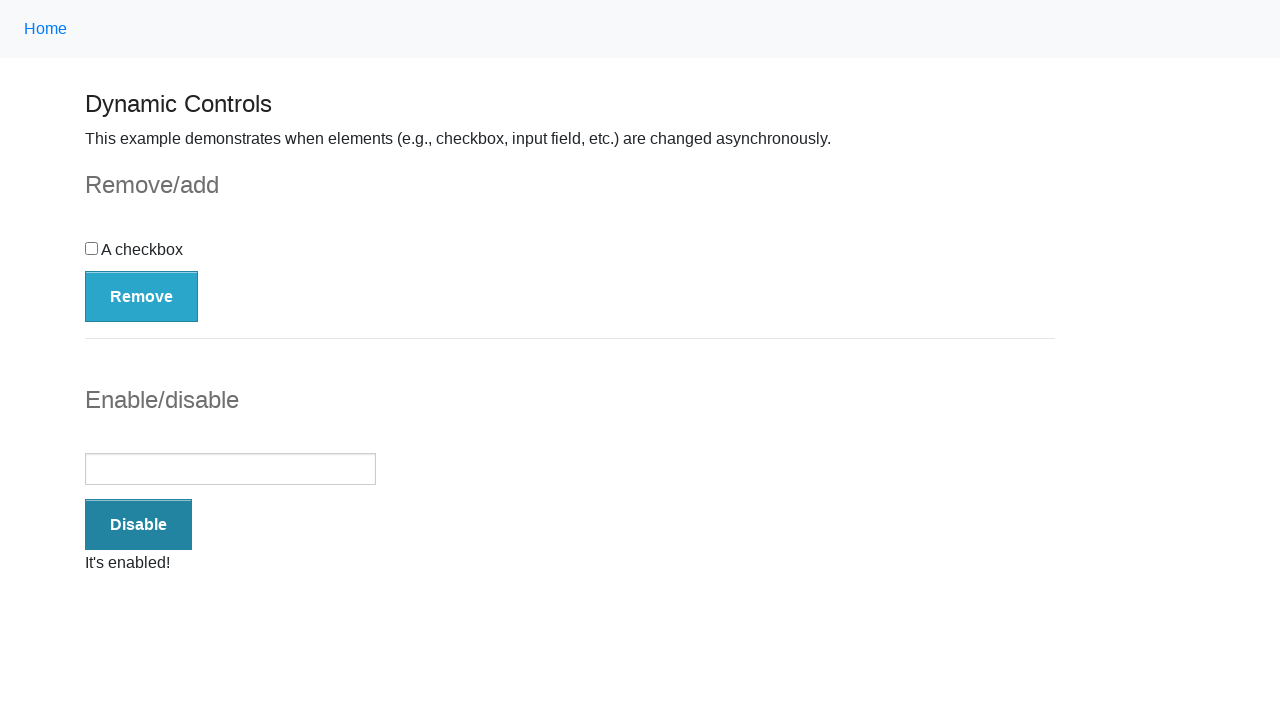

Verified input box is enabled
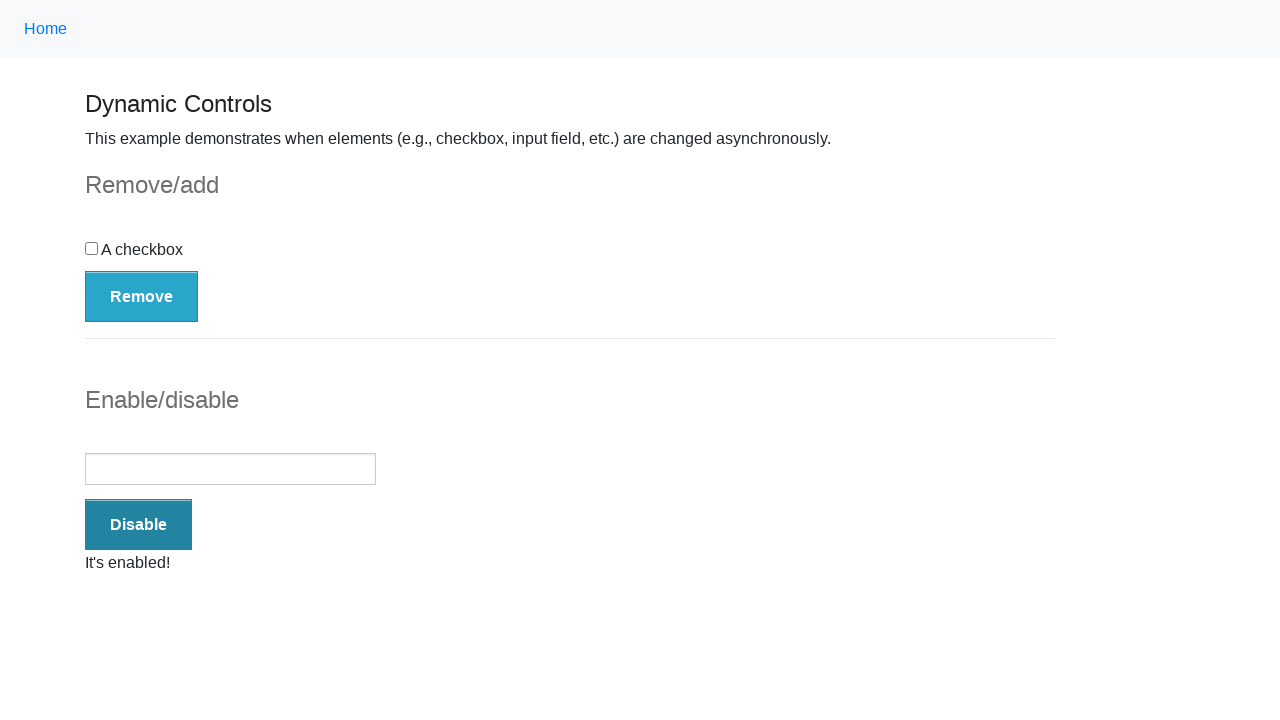

Verified confirmation message is displayed
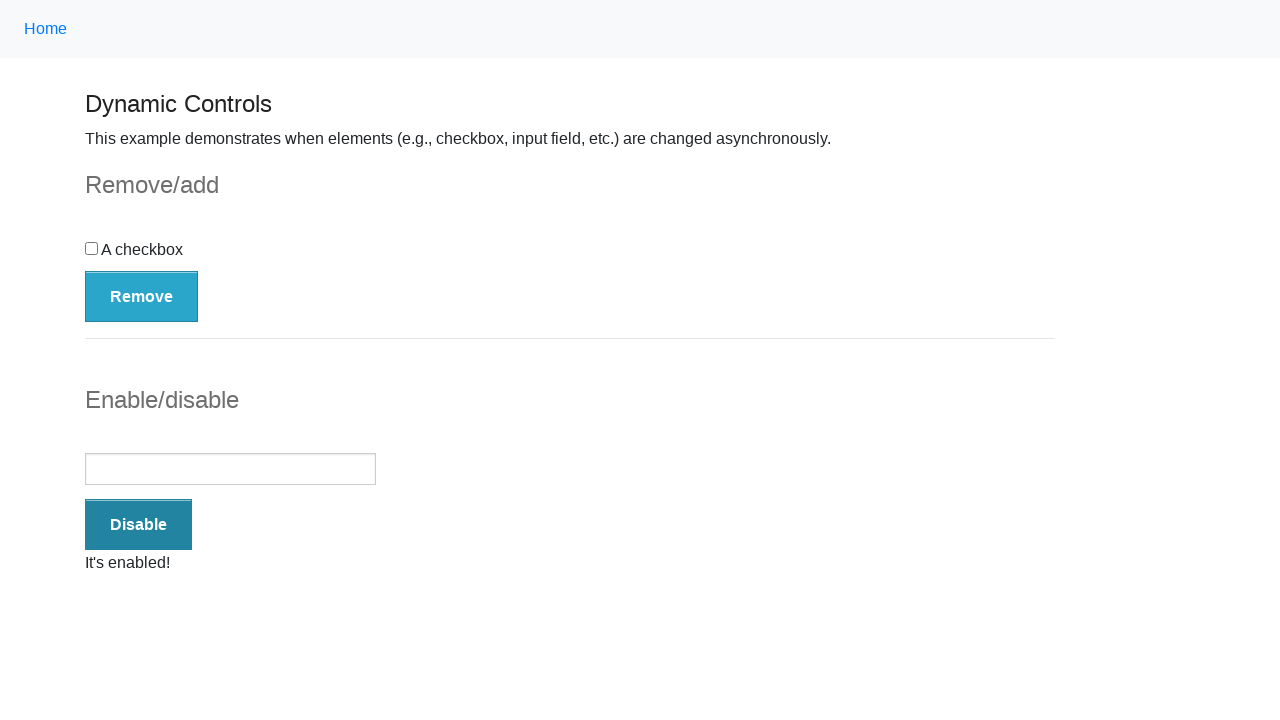

Verified message text is 'It's enabled!'
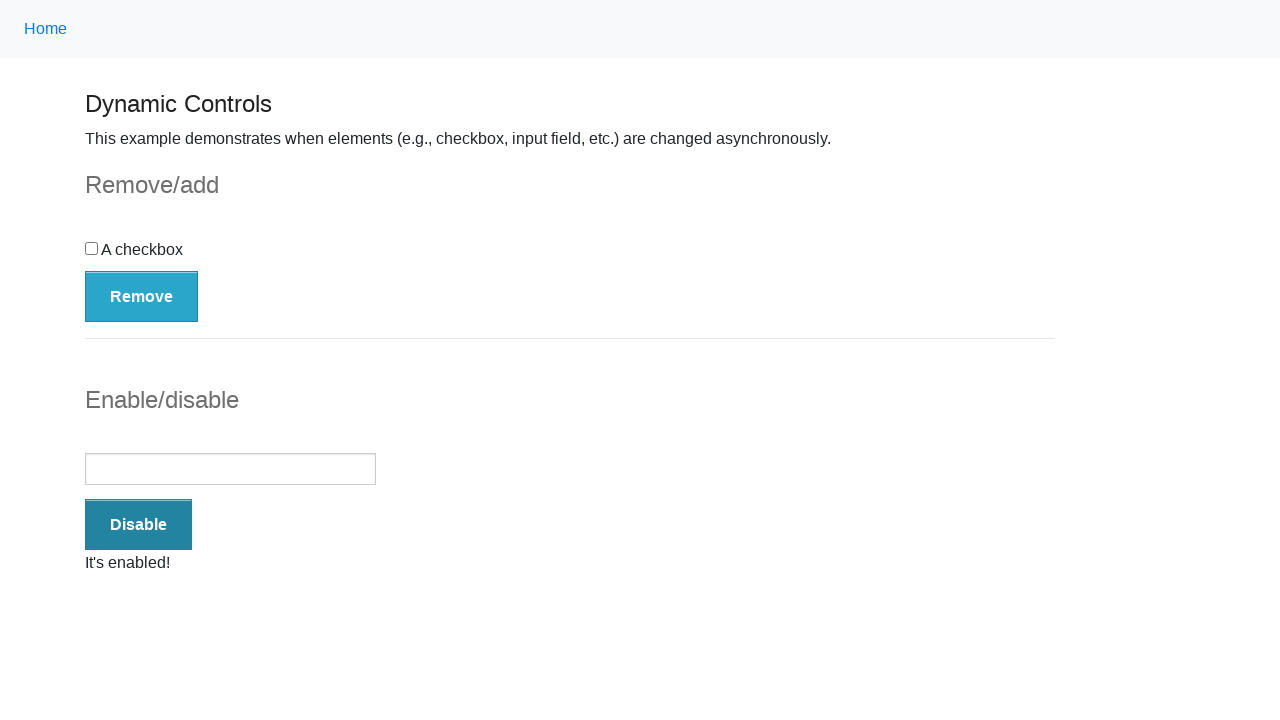

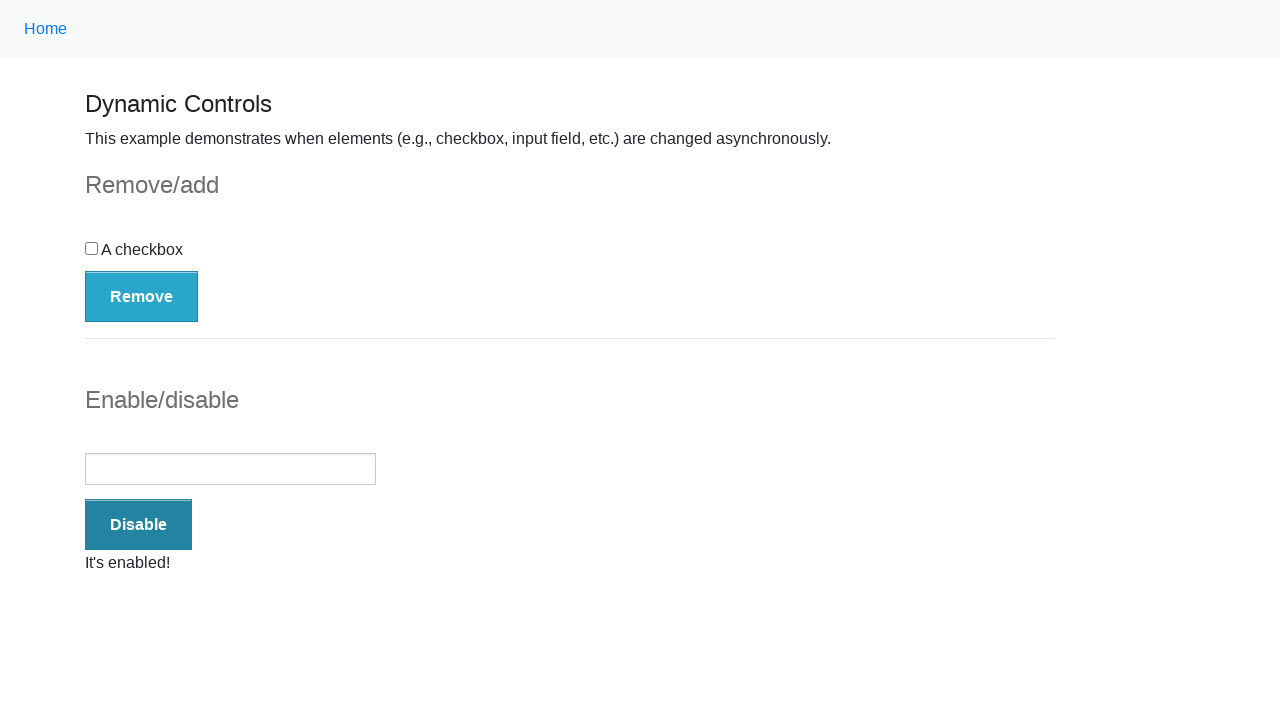